Tests error handling by pressing escape key, clicking outside content, and performing rapid clicks on interactive elements to verify the page handles edge cases gracefully.

Starting URL: https://rebet.app/

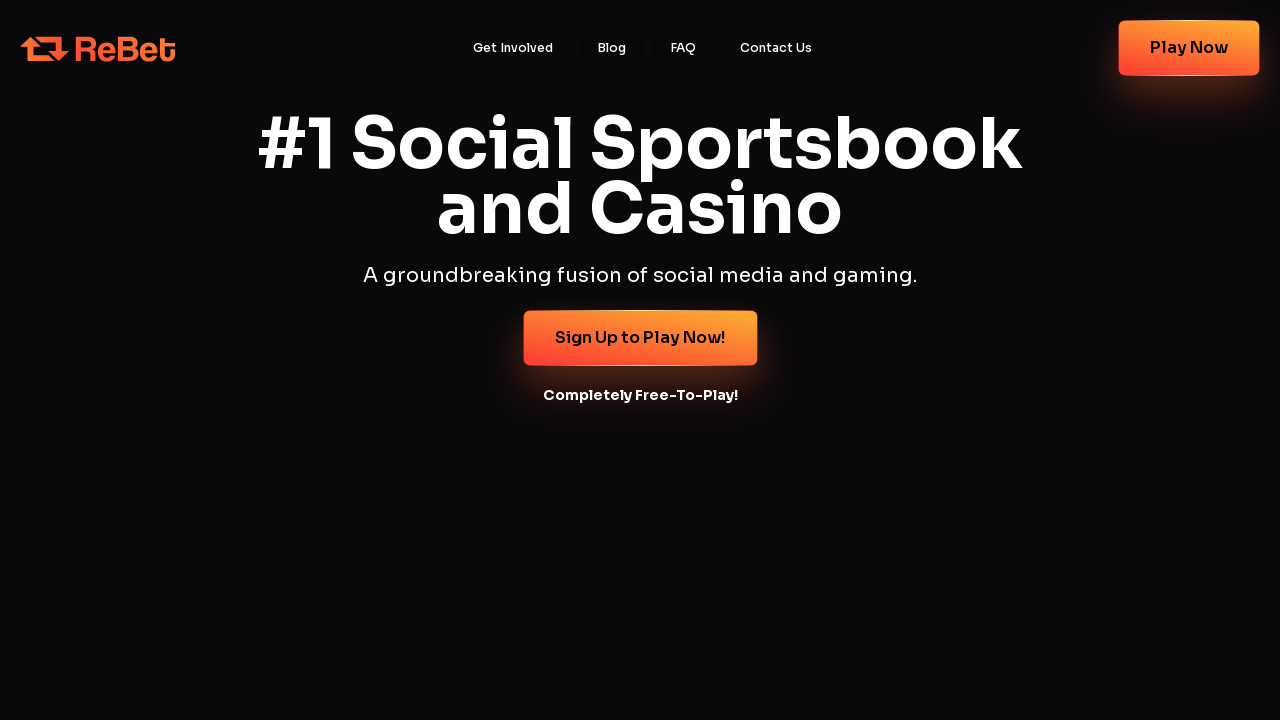

Page loaded with domcontentloaded state
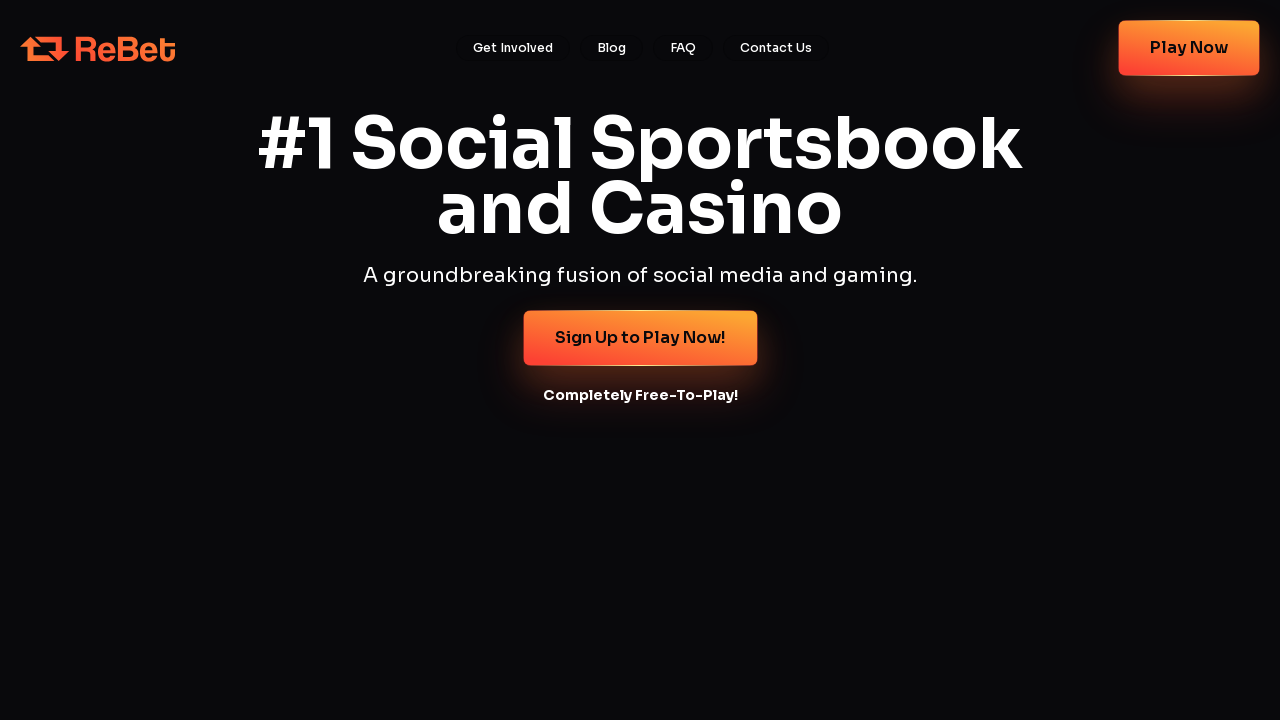

Pressed Escape key to test error handling
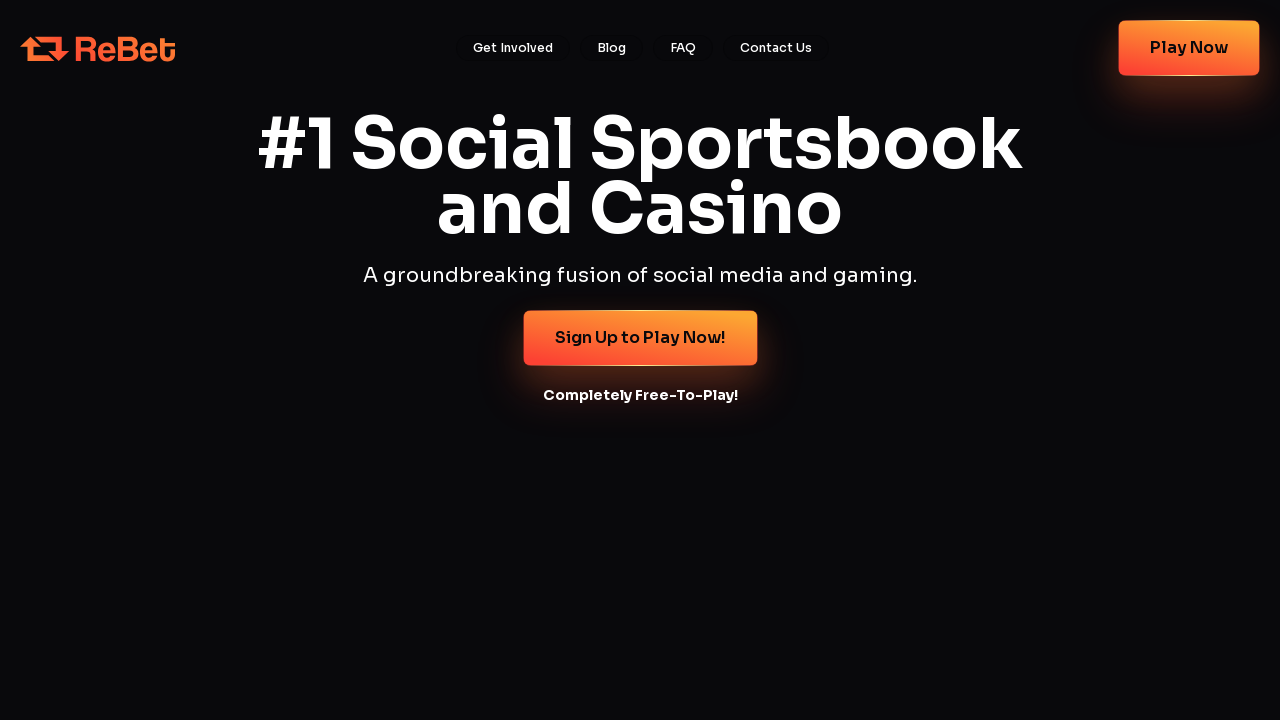

Clicked outside content area at coordinates (1, 1) at (1, 1)
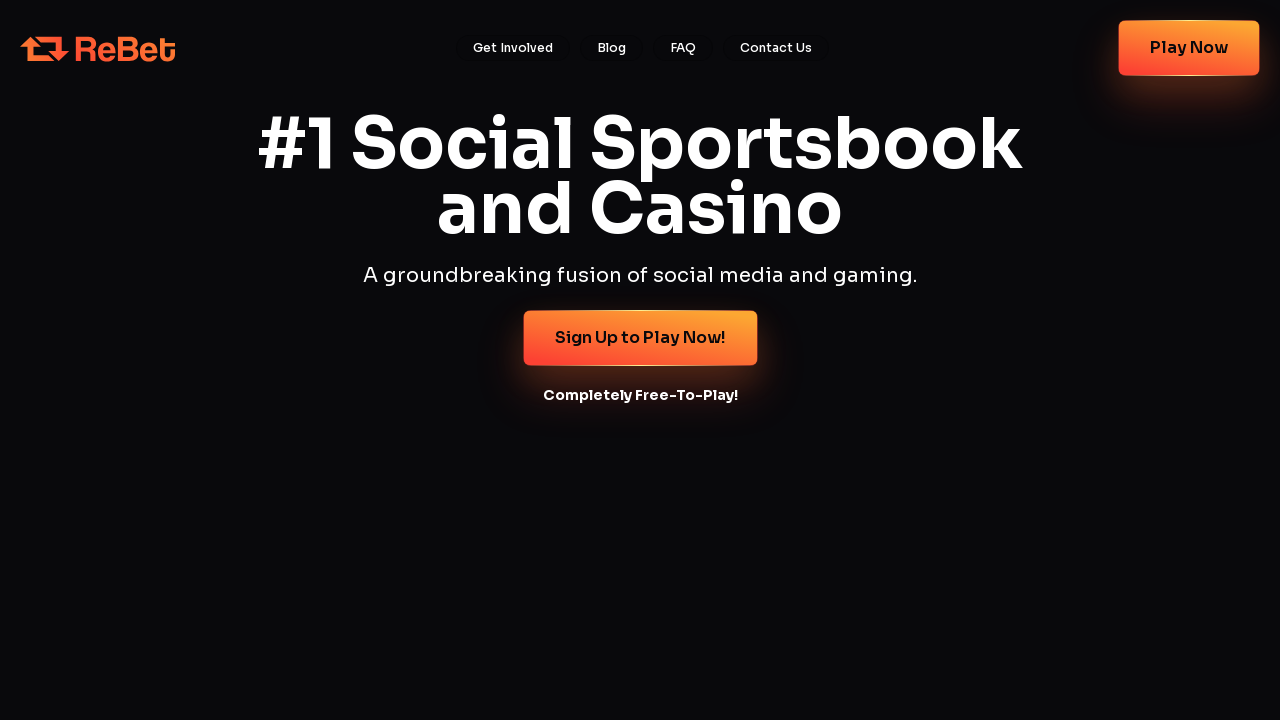

Found 36 interactive elements (buttons and links)
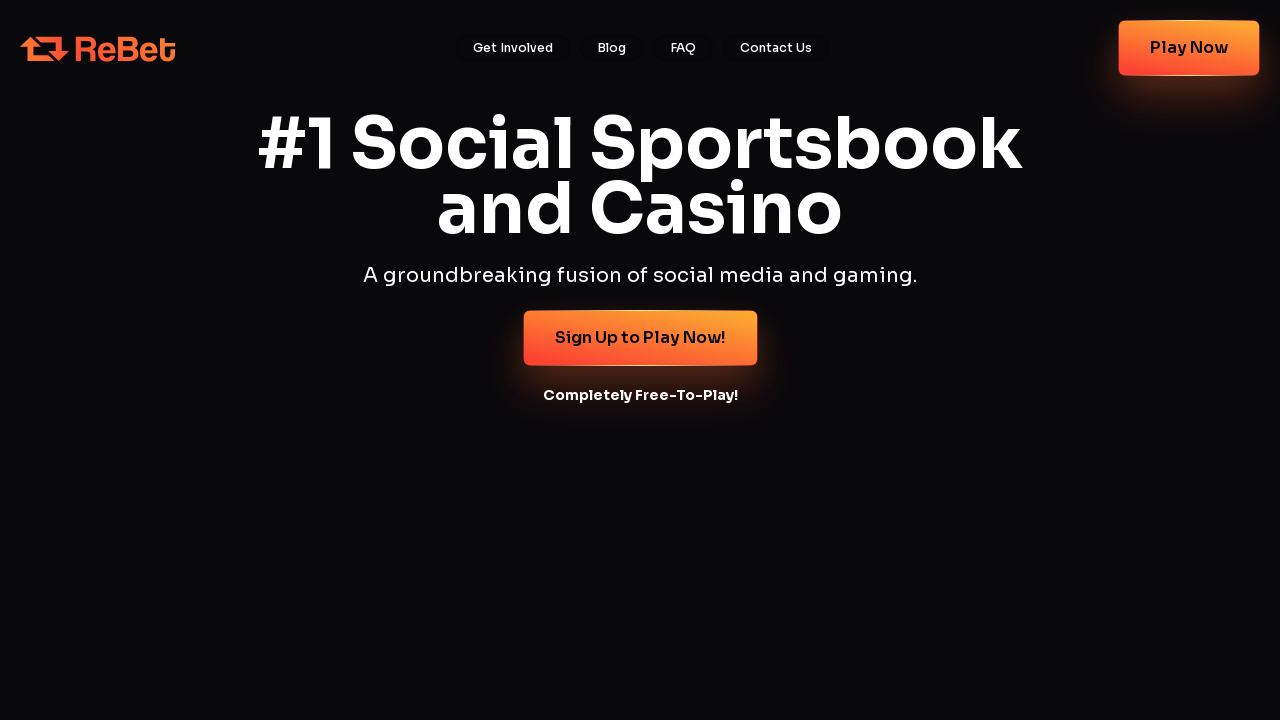

Performed first rapid click on interactive element at (98, 48) on button, a[href] >> nth=0
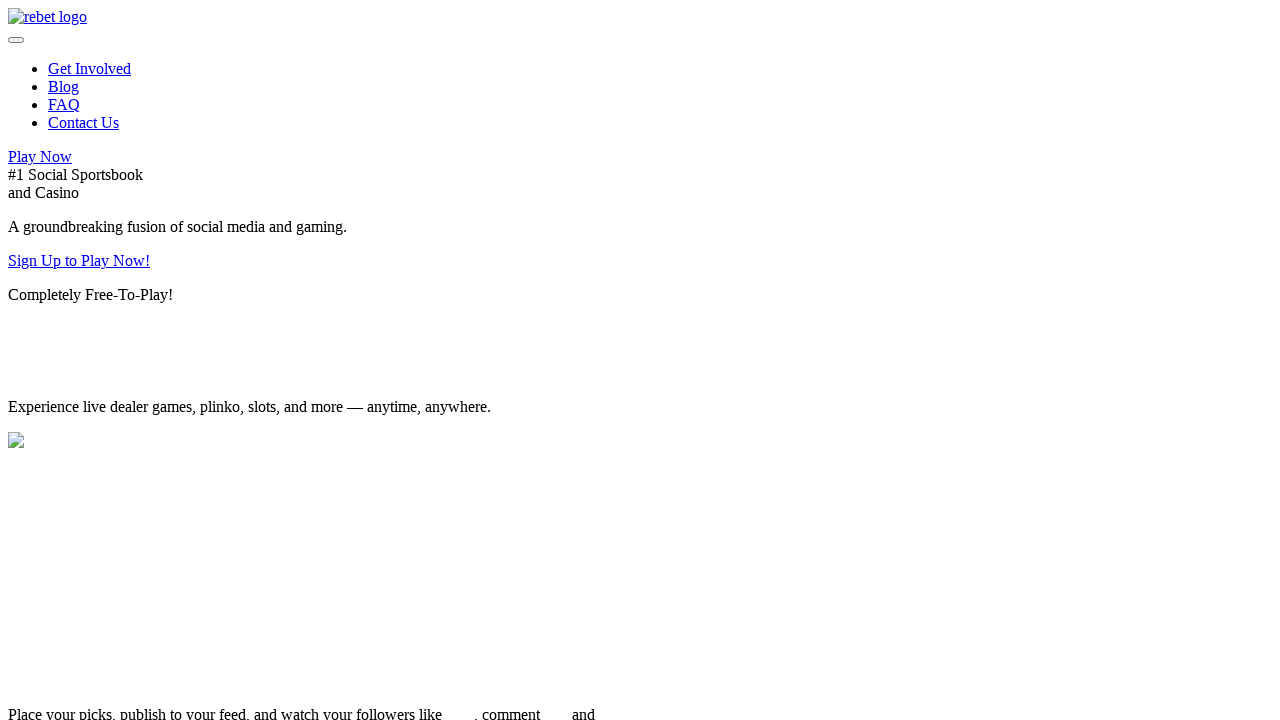

Performed second rapid click on interactive element at (48, 17) on button, a[href] >> nth=0
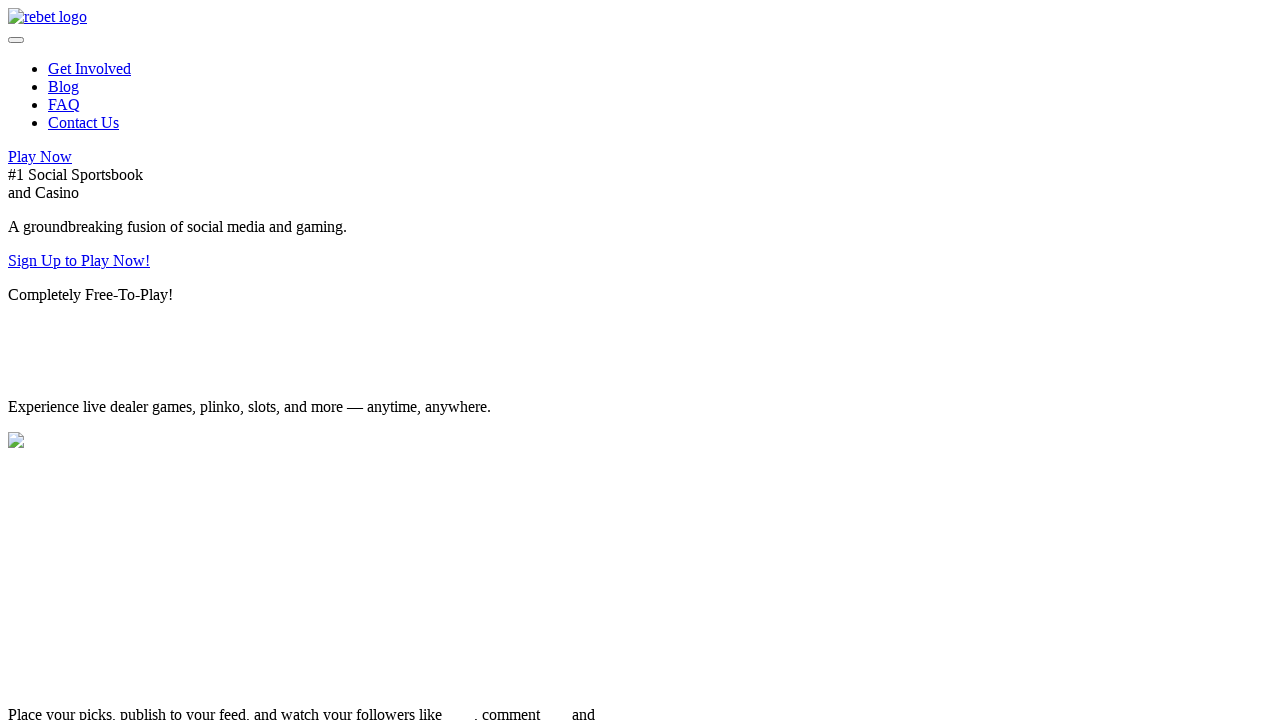

Performed third rapid click on interactive element at (48, 17) on button, a[href] >> nth=0
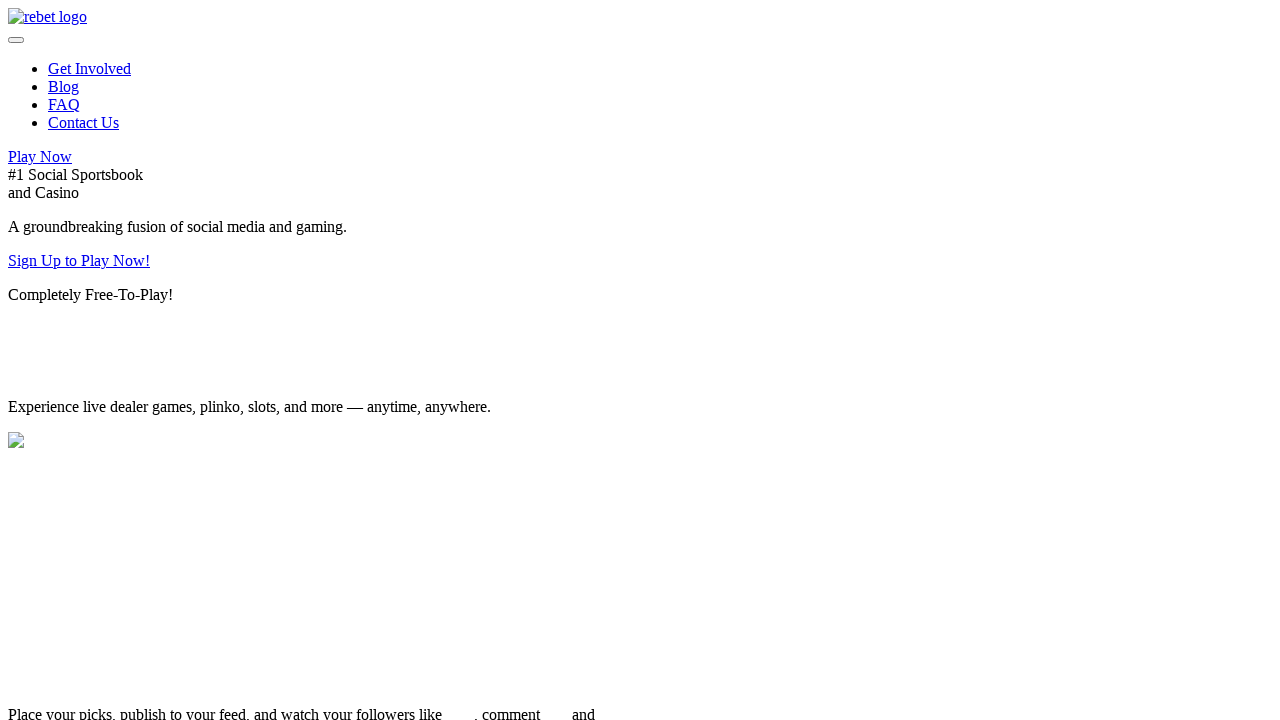

Waited 2 seconds for any errors to surface
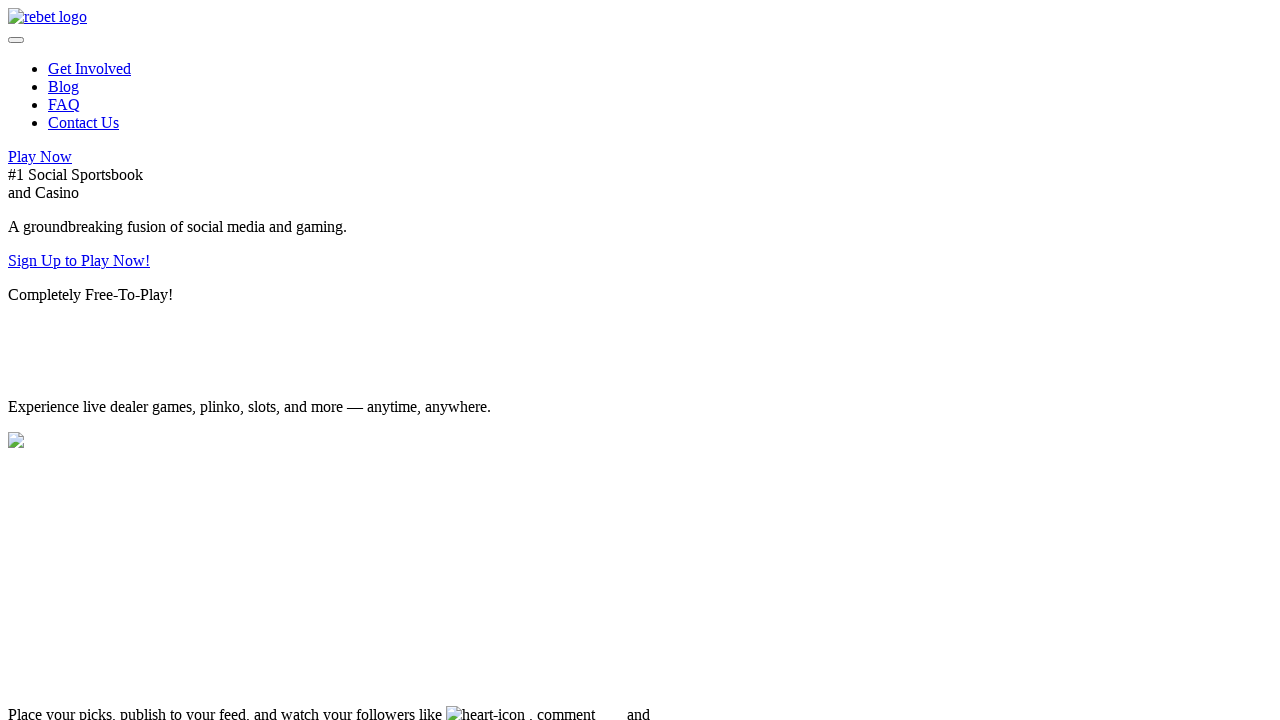

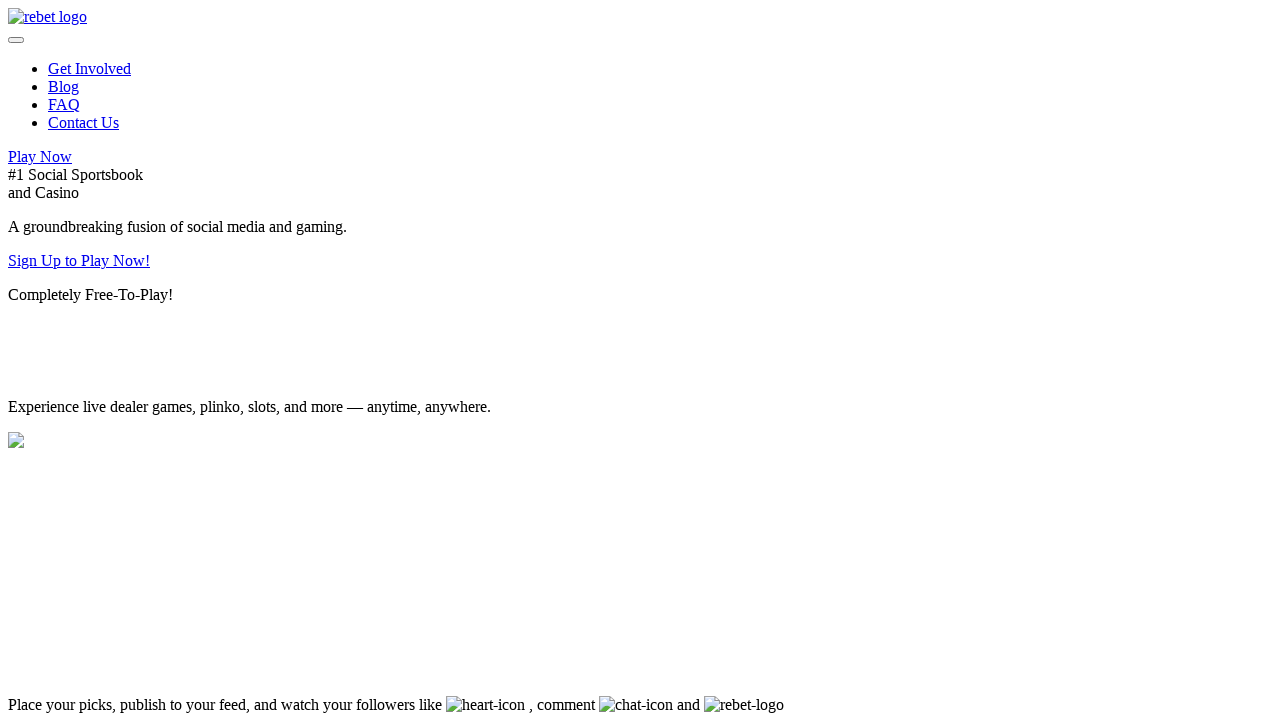